Tests various UI elements on a practice automation page including dynamic dropdown selection, JavaScript alert handling, and radio button/checkbox interactions

Starting URL: https://www.rahulshettyacademy.com/AutomationPractice/

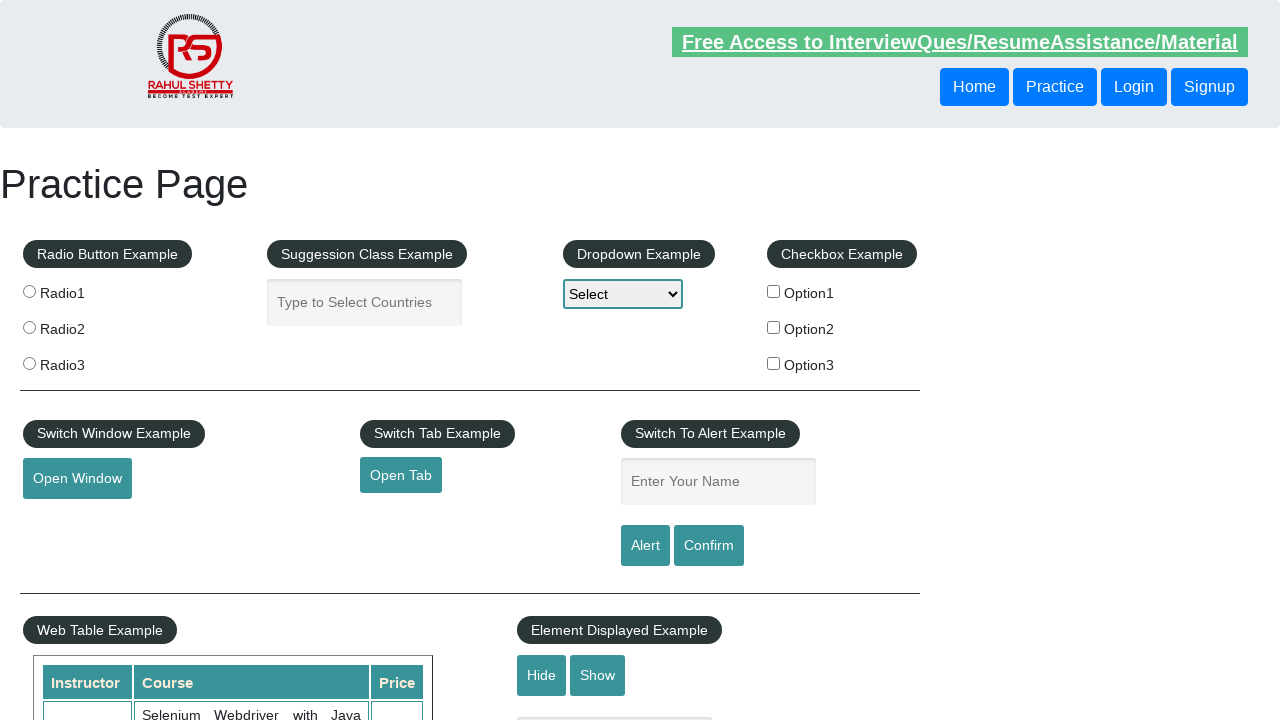

Filled autocomplete field with 'United' on input.inputs.ui-autocomplete-input
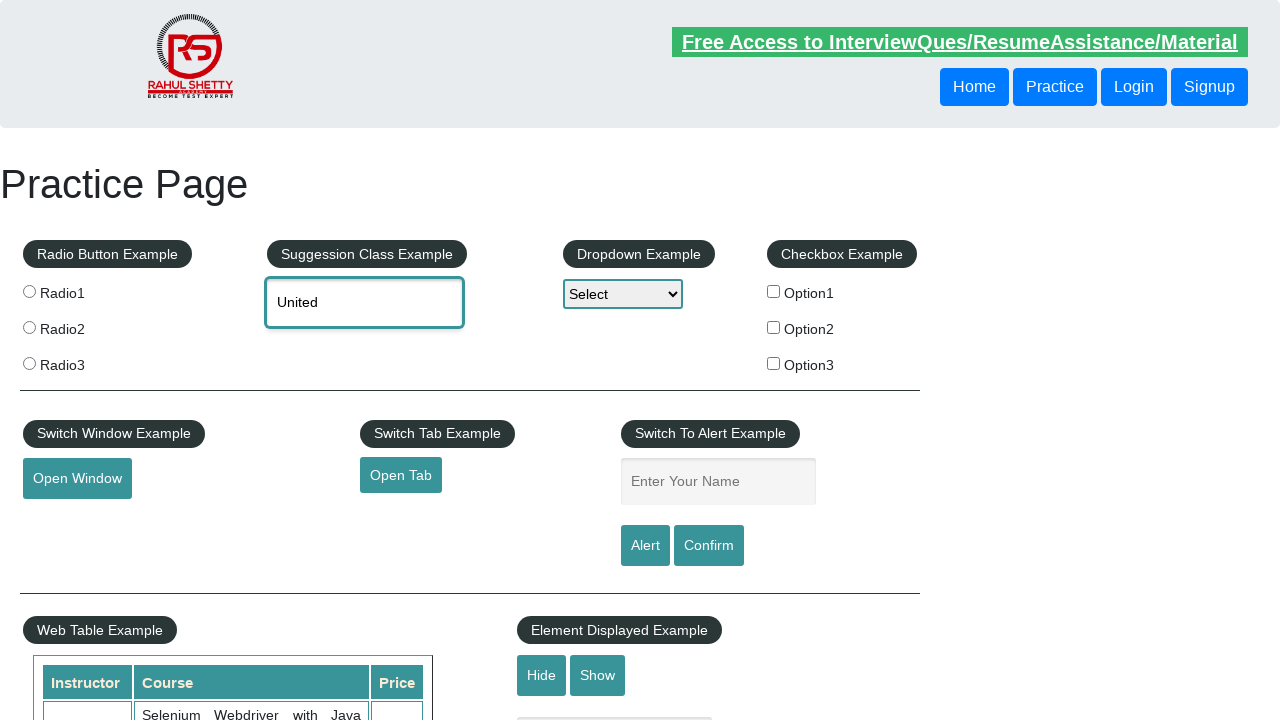

Autocomplete dropdown list appeared
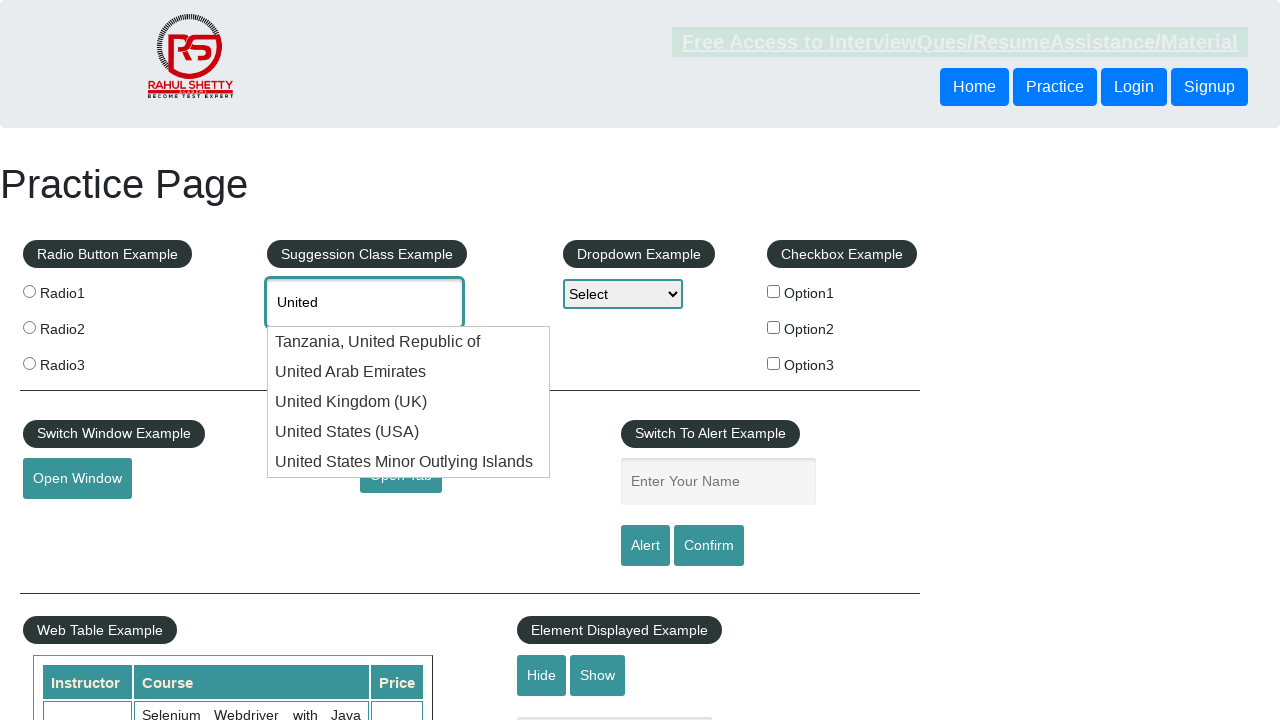

Selected 'United States (USA)' from dropdown at (409, 432) on ul#ui-id-1 li:has-text('United States (USA)')
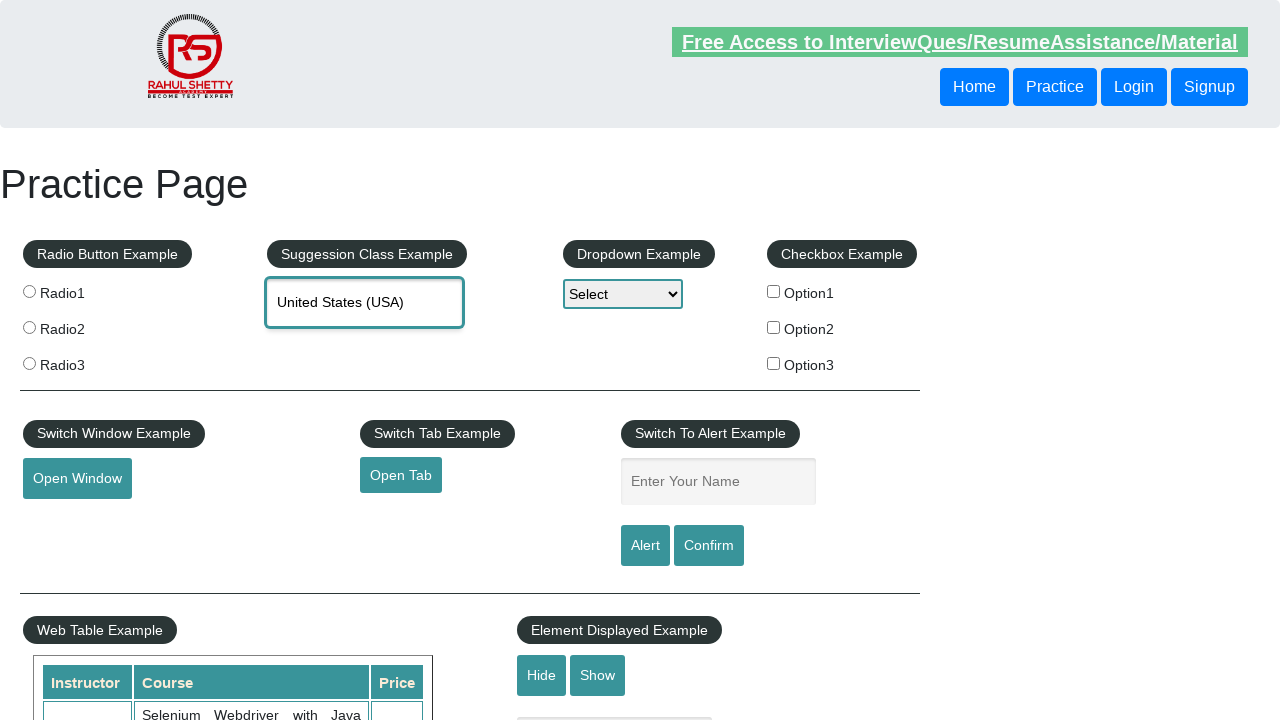

Filled name field with 'Rupsha' on #name
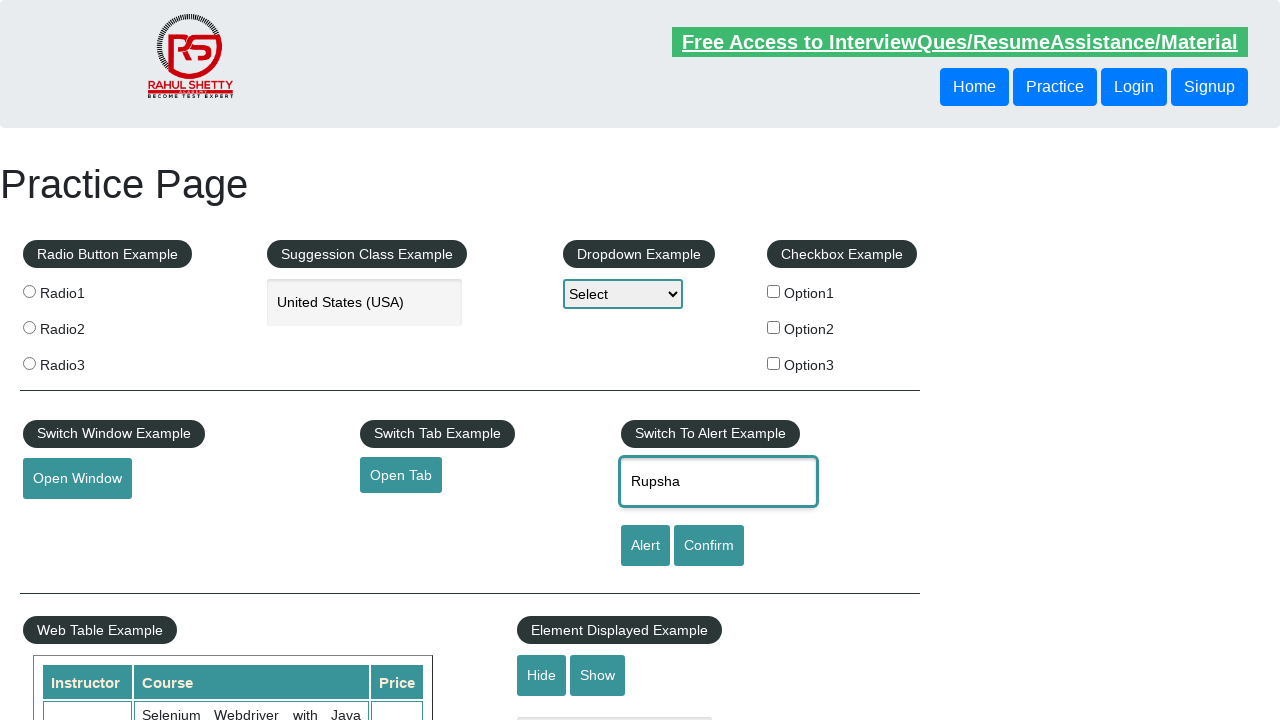

Clicked alert button at (645, 546) on #alertbtn
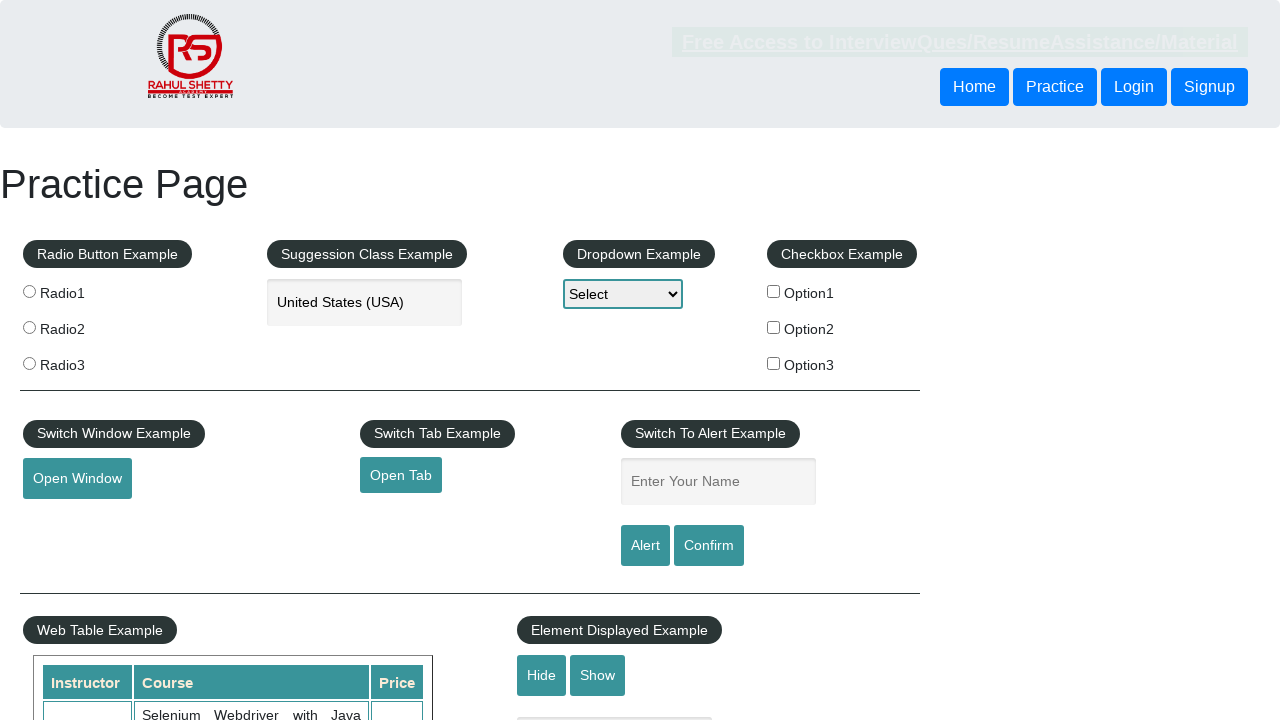

Alert dialog handled and accepted at (645, 546) on #alertbtn
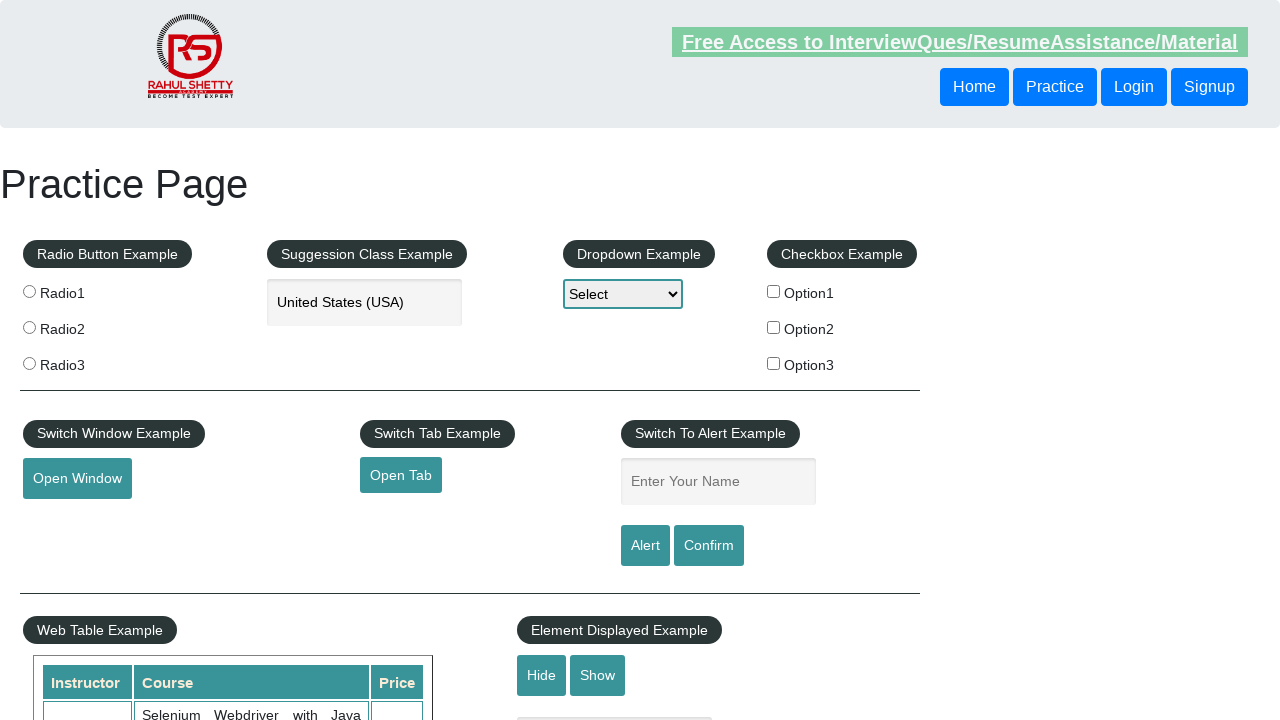

Filled name field again with 'Rupsha' for alert validation on #name
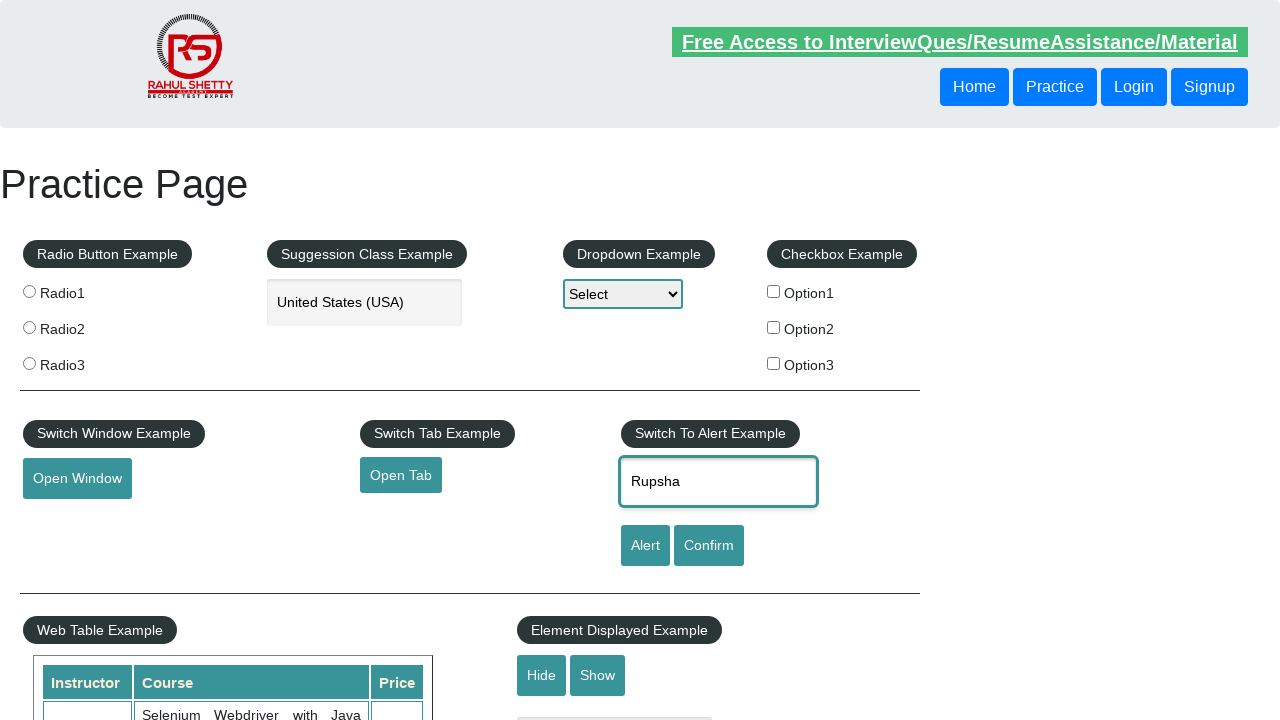

Clicked alert button and validated 'Rupsha' in dialog message at (645, 546) on #alertbtn
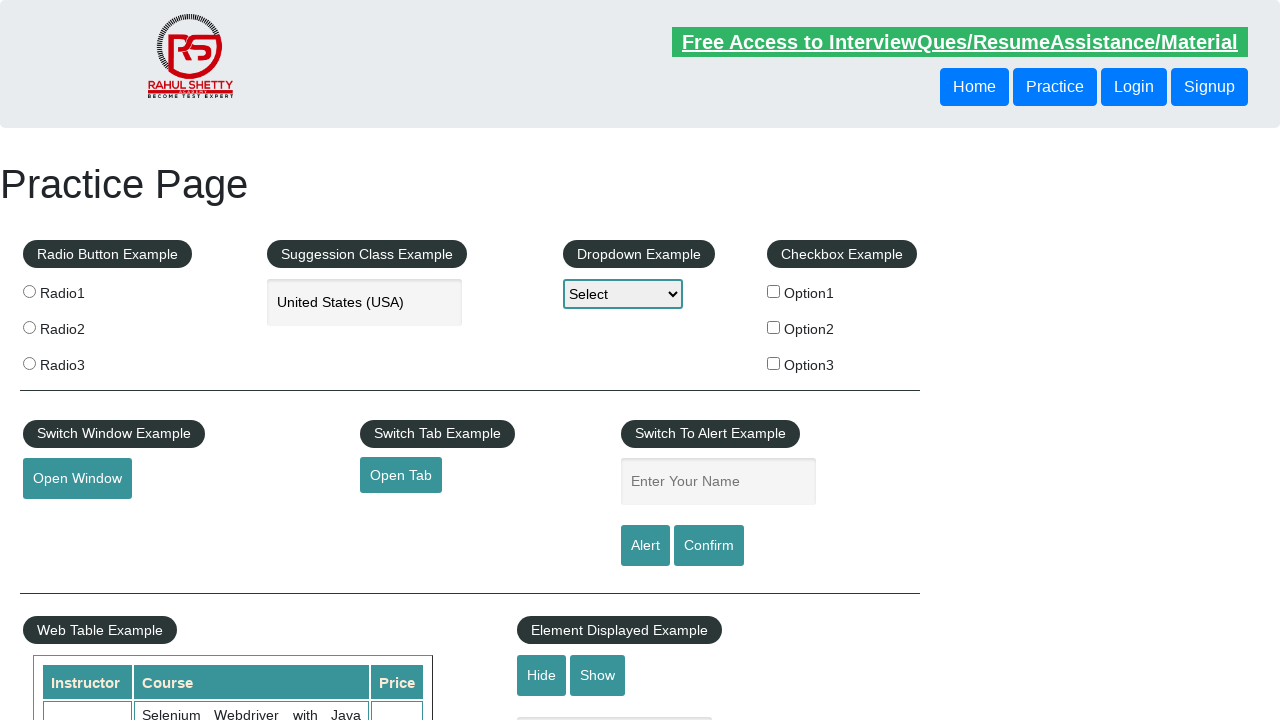

Selected 2nd radio button option at (29, 327) on input[type='radio'] >> nth=1
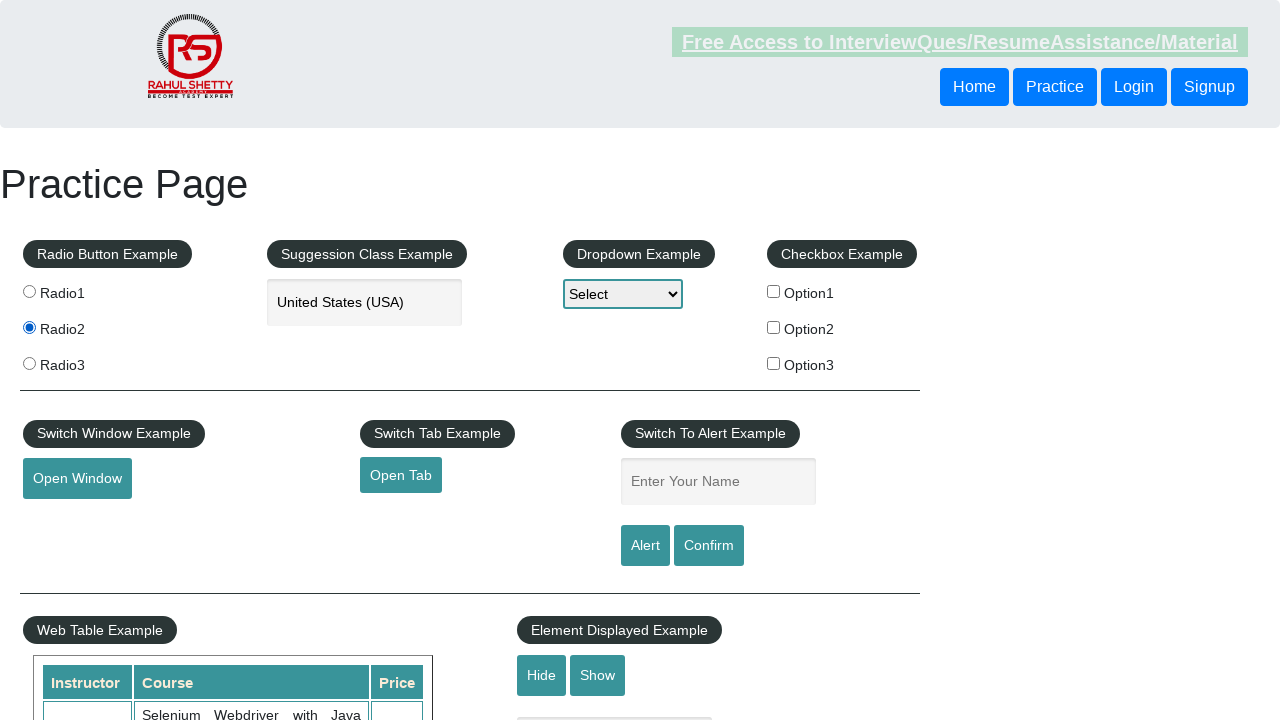

Identified 3 checkboxes on the page
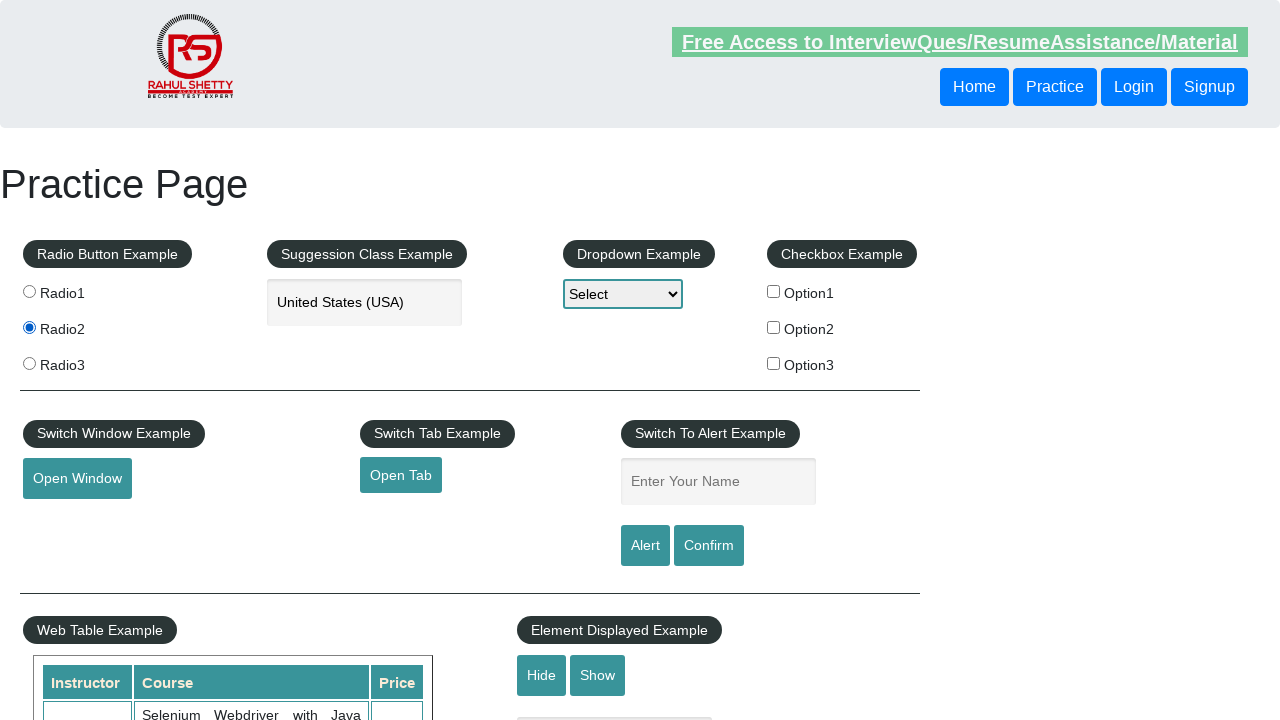

Checked checkbox 1 of 3 at (774, 291) on input[type='checkbox'] >> nth=0
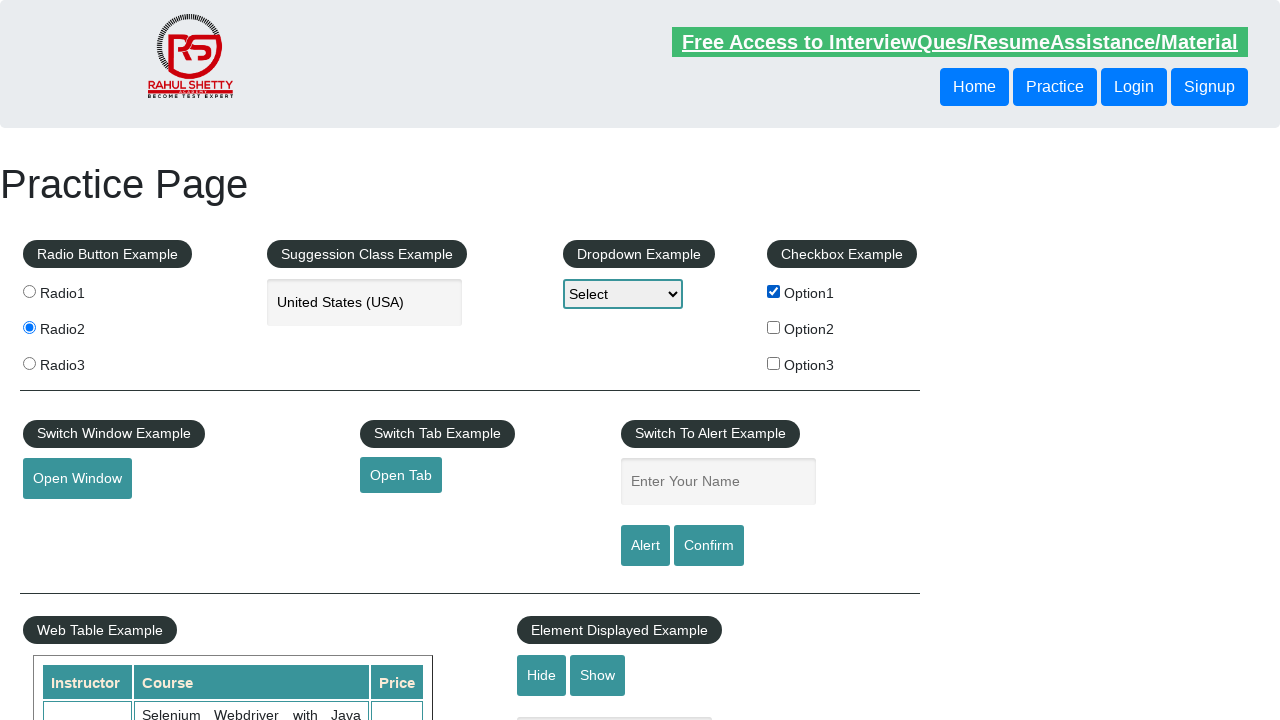

Checked checkbox 2 of 3 at (774, 327) on input[type='checkbox'] >> nth=1
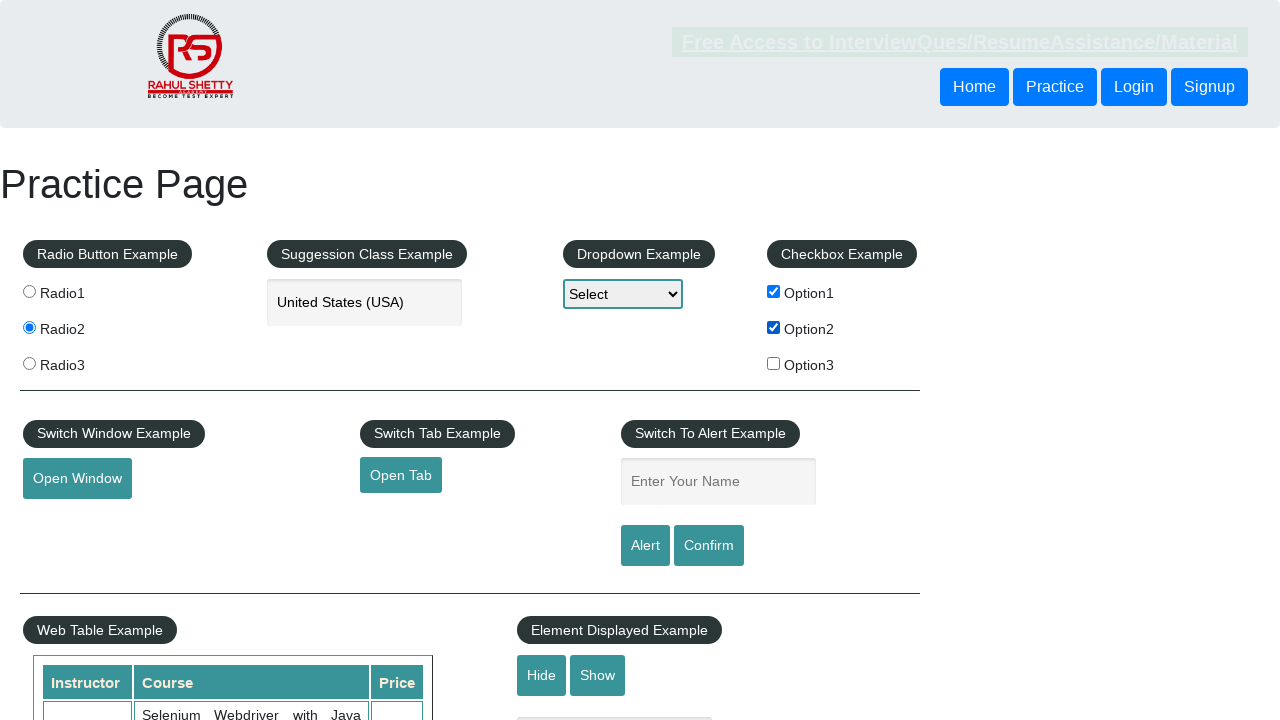

Checked checkbox 3 of 3 at (774, 363) on input[type='checkbox'] >> nth=2
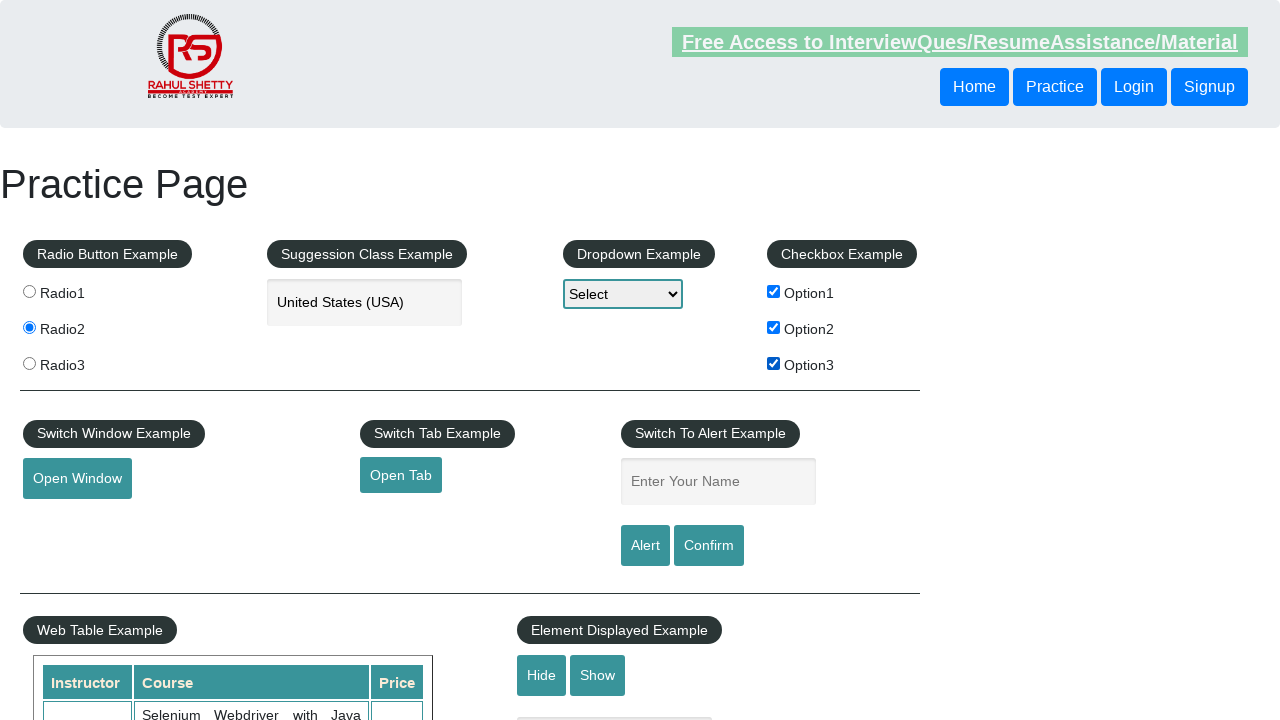

Unchecked the last checkbox (checkbox 3) at (774, 363) on input[type='checkbox'] >> nth=2
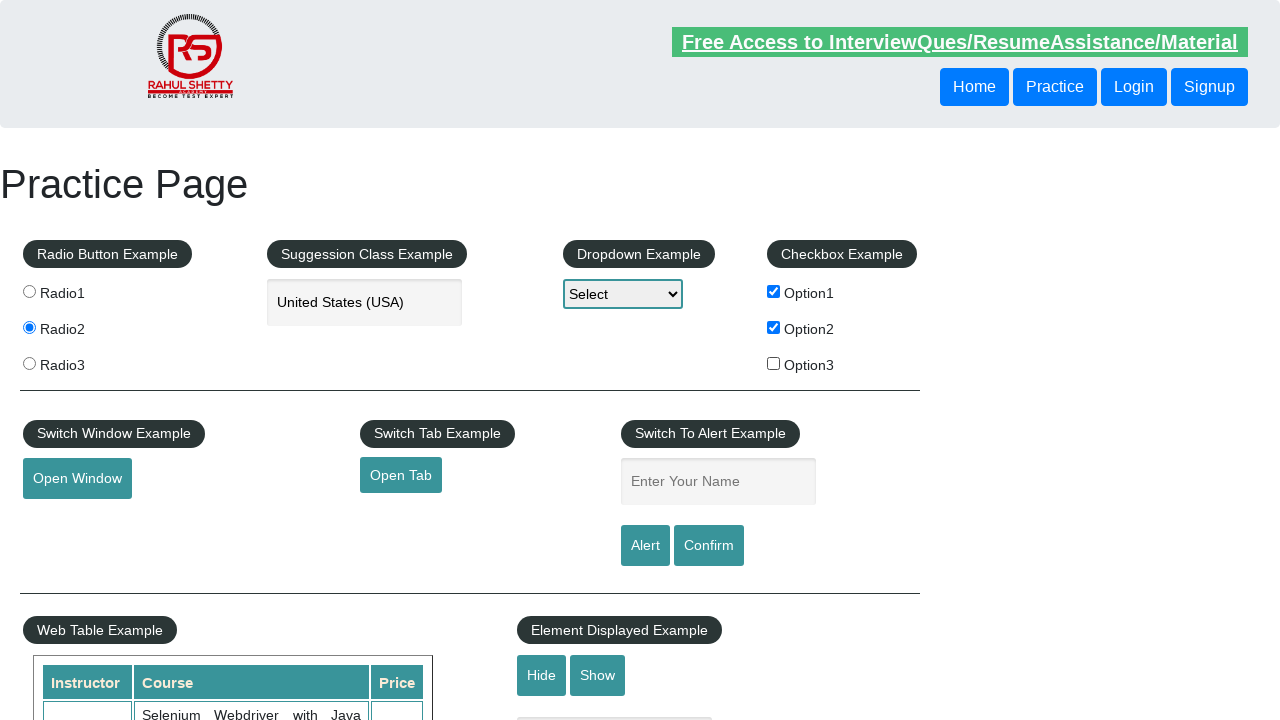

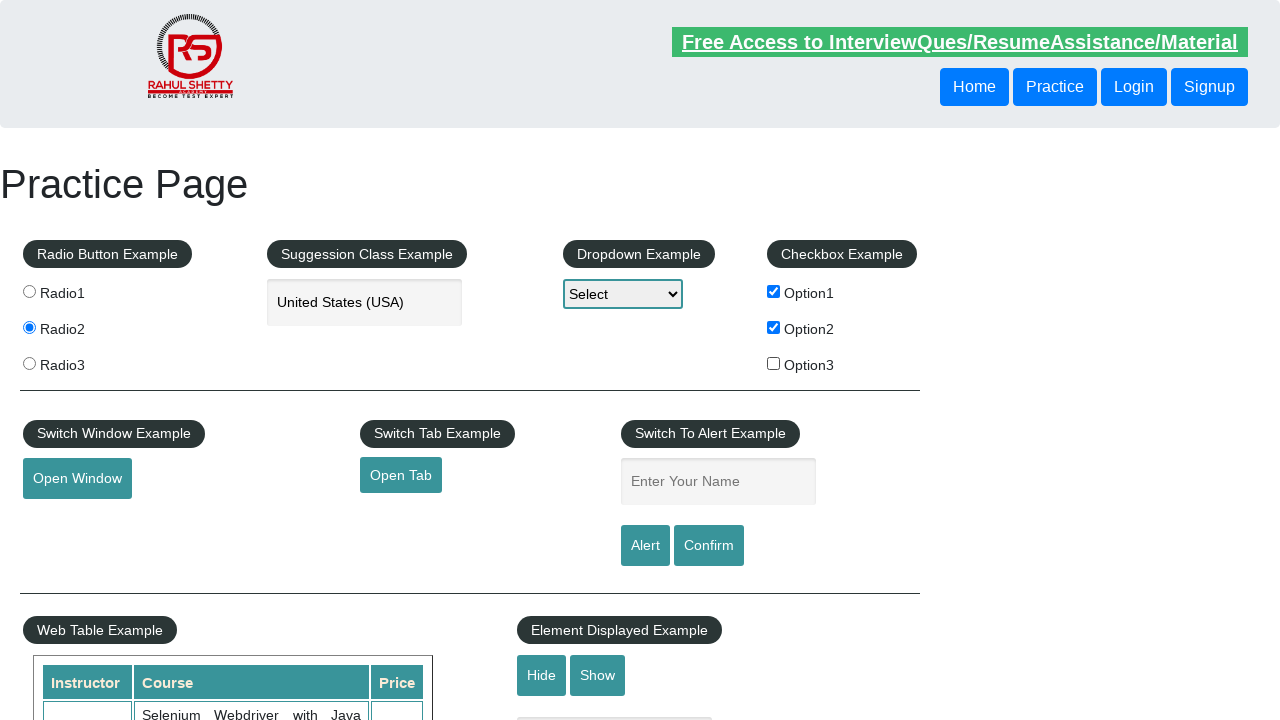